Tests textarea input by typing text and verifying it was entered correctly

Starting URL: https://wcaquino.me/selenium/componentes.html

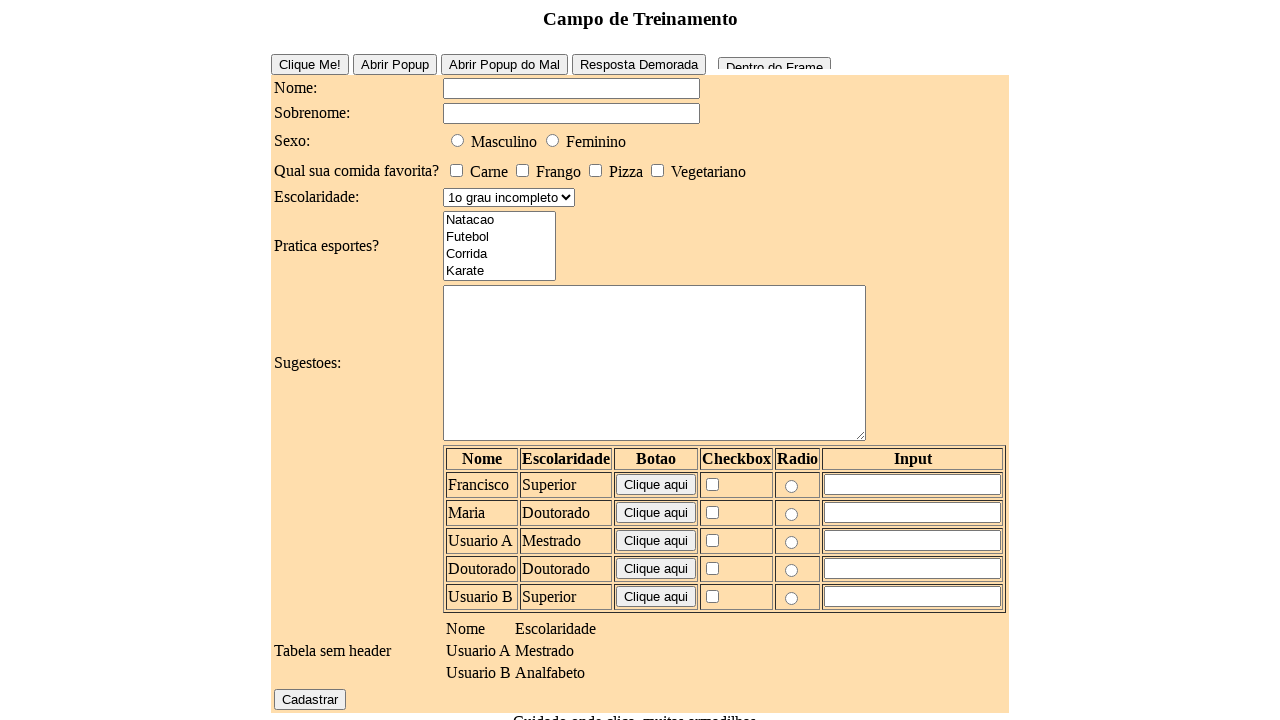

Filled textarea with 'Teste de escrita' on #elementosForm\:sugestoes
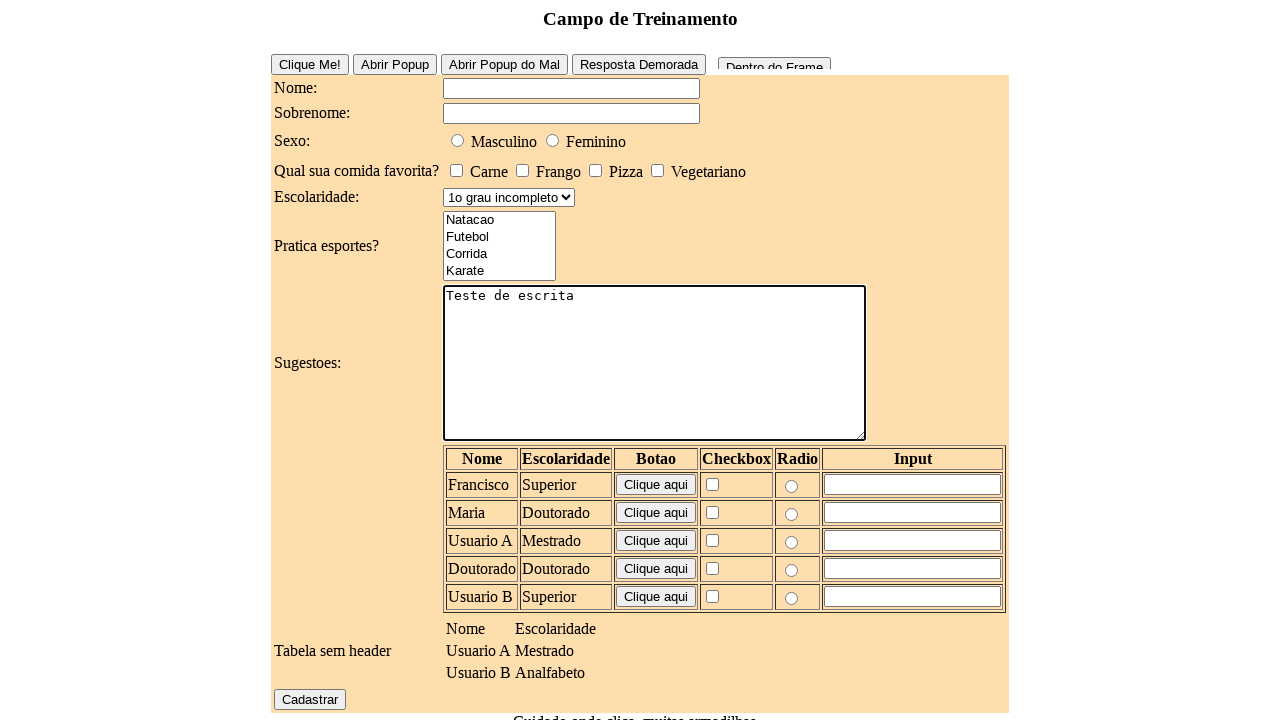

Verified textarea contains 'Teste de escrita'
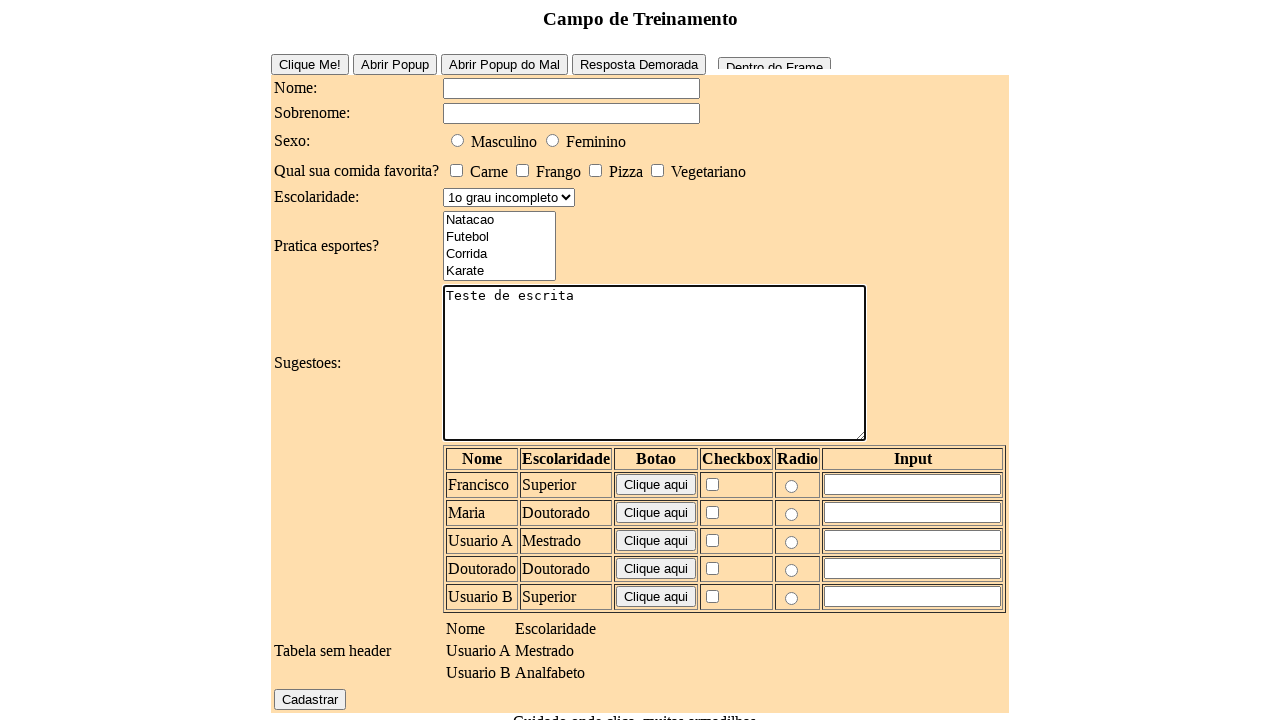

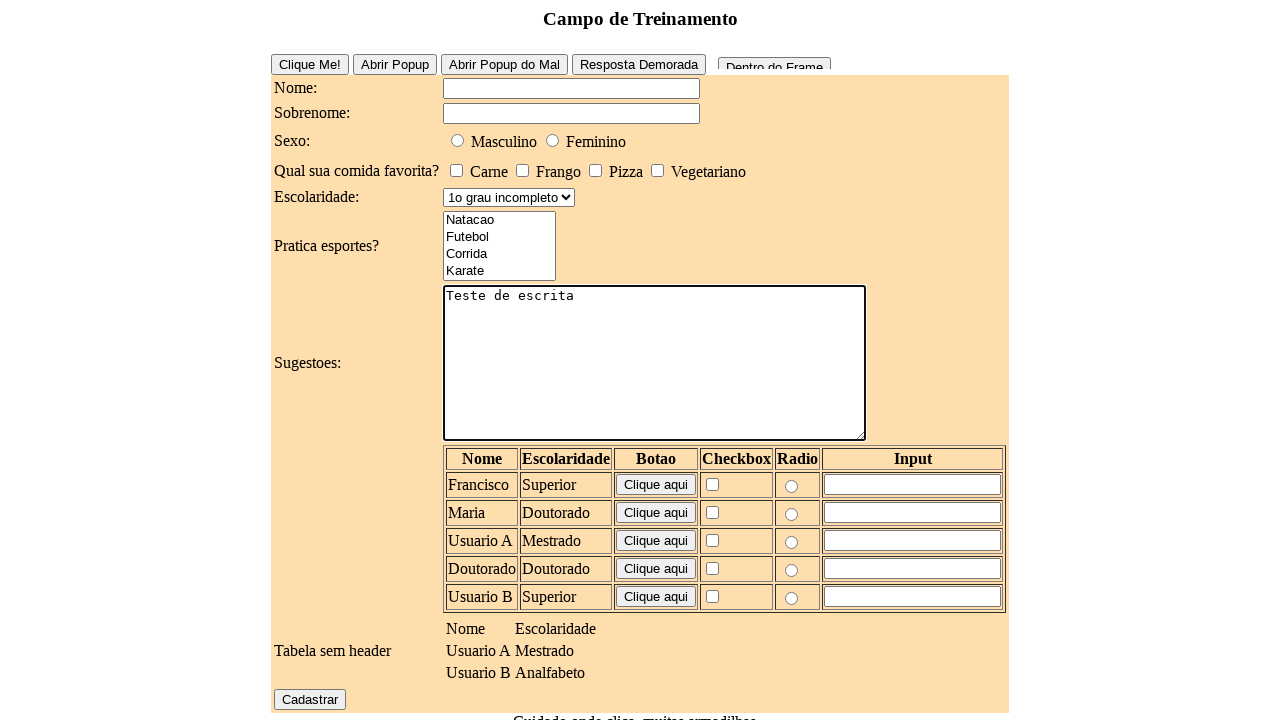